Tests adding a new record to the web table by filling out the registration form with personal information

Starting URL: https://demoqa.com/webtables

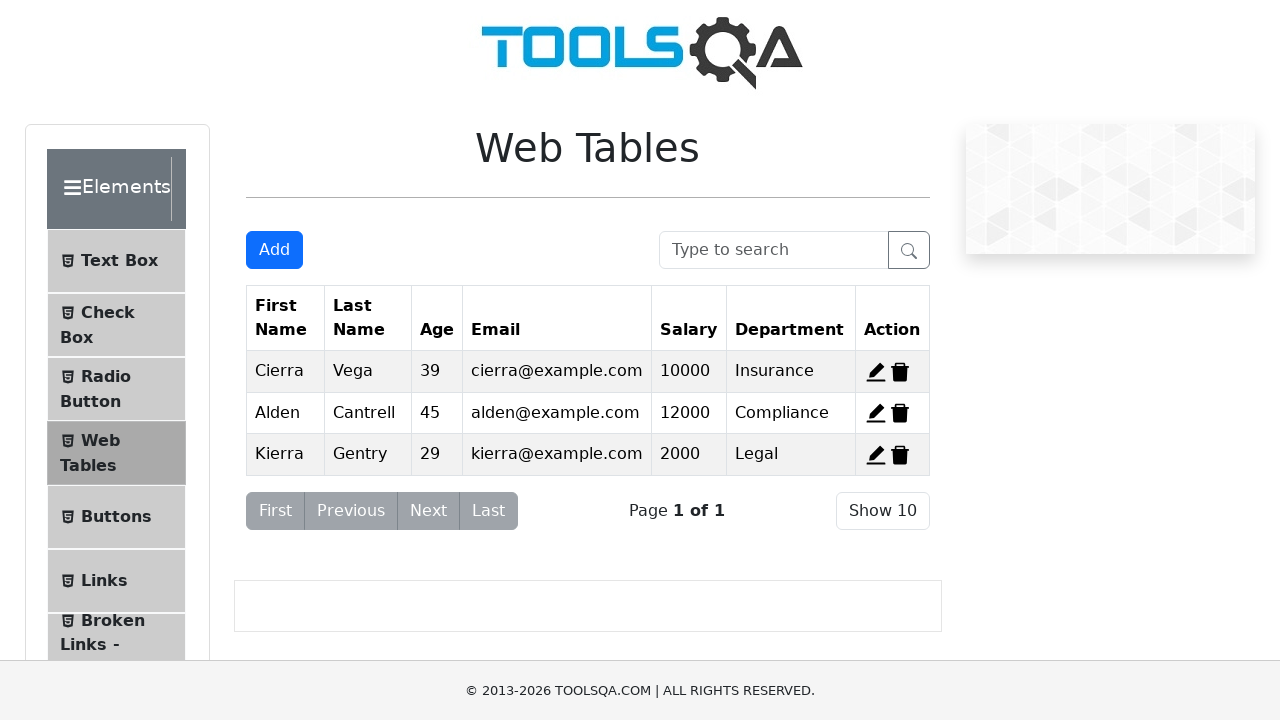

Waited for Add button to load
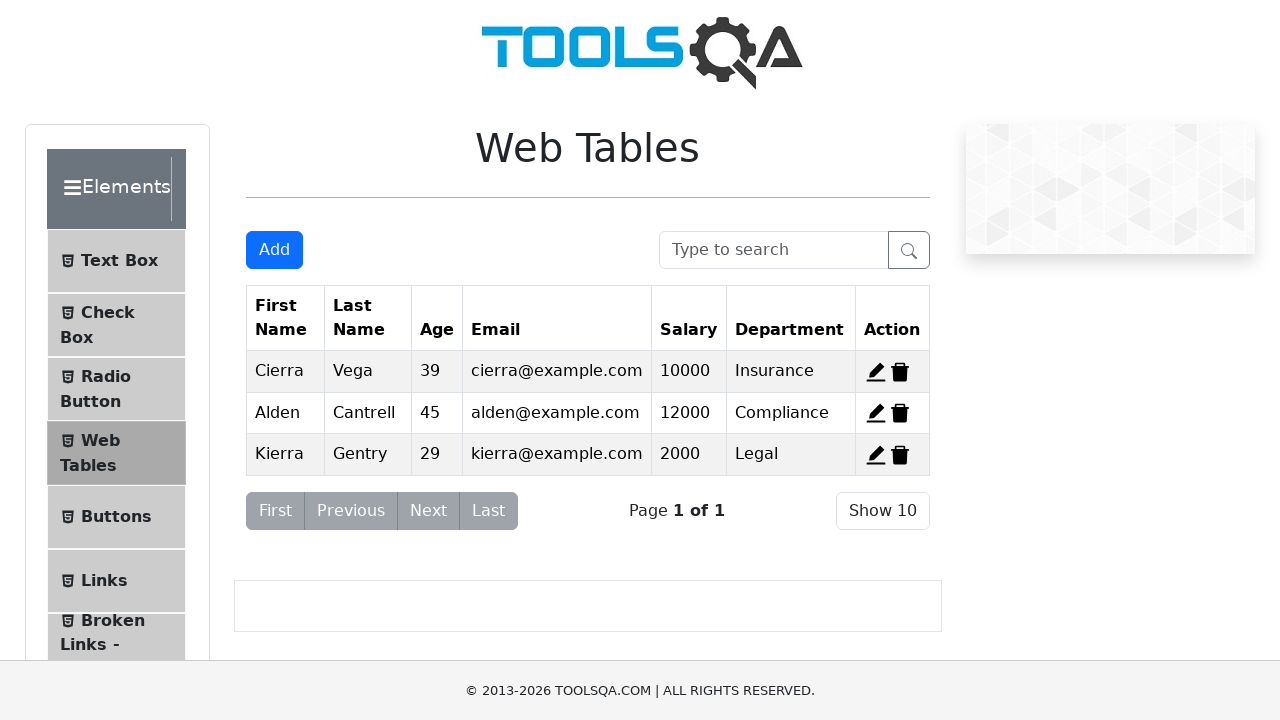

Clicked the Add New Record button at (274, 250) on #addNewRecordButton
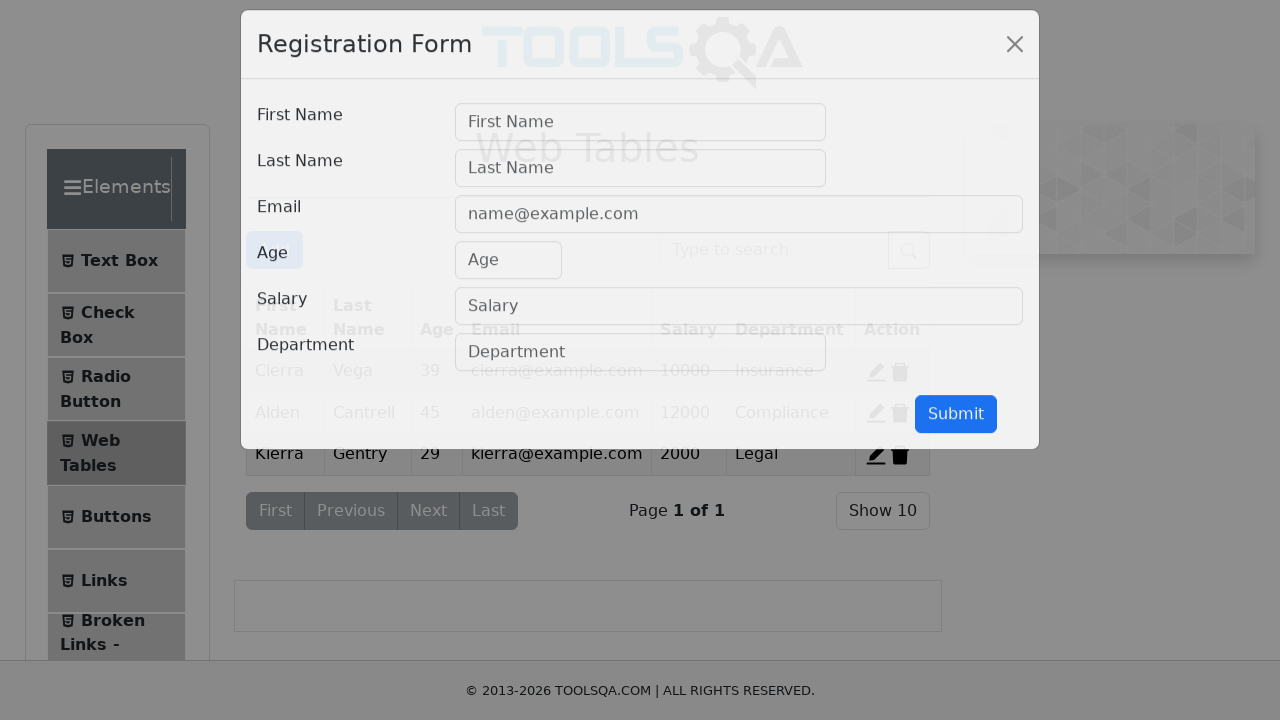

Filled first name field with 'Marijana' on #firstName
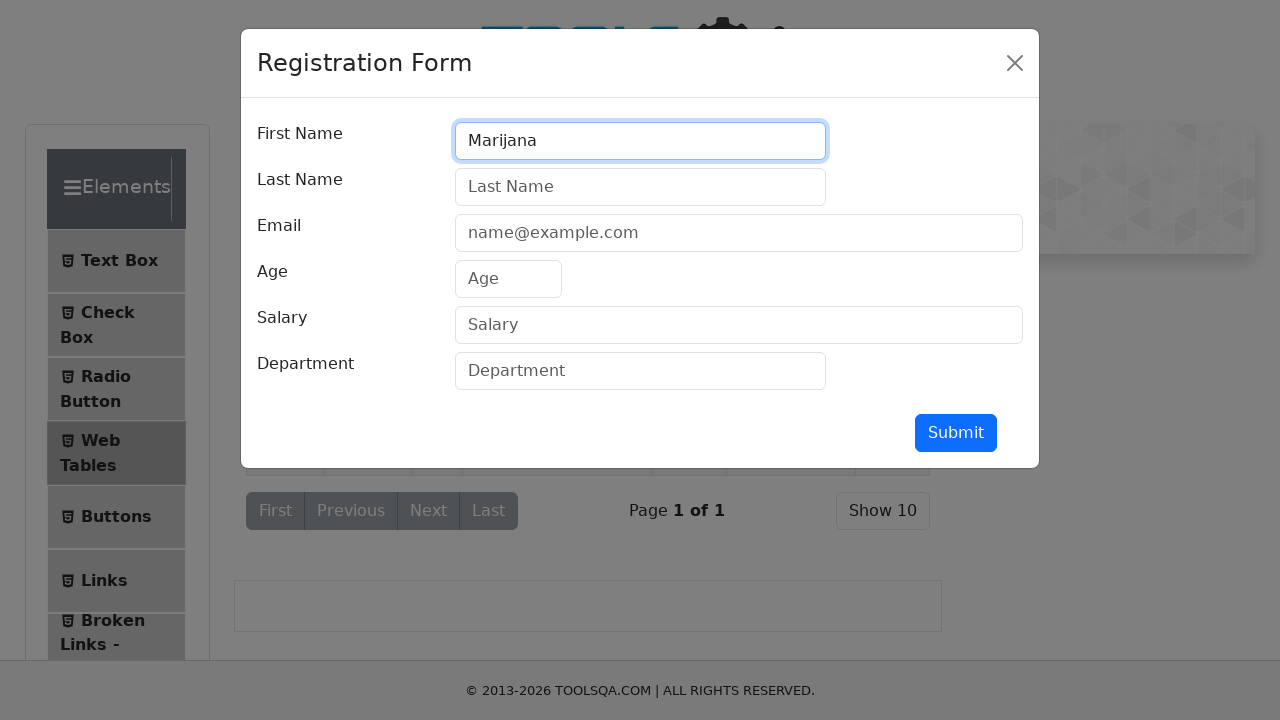

Filled last name field with 'Vukasinovic' on #lastName
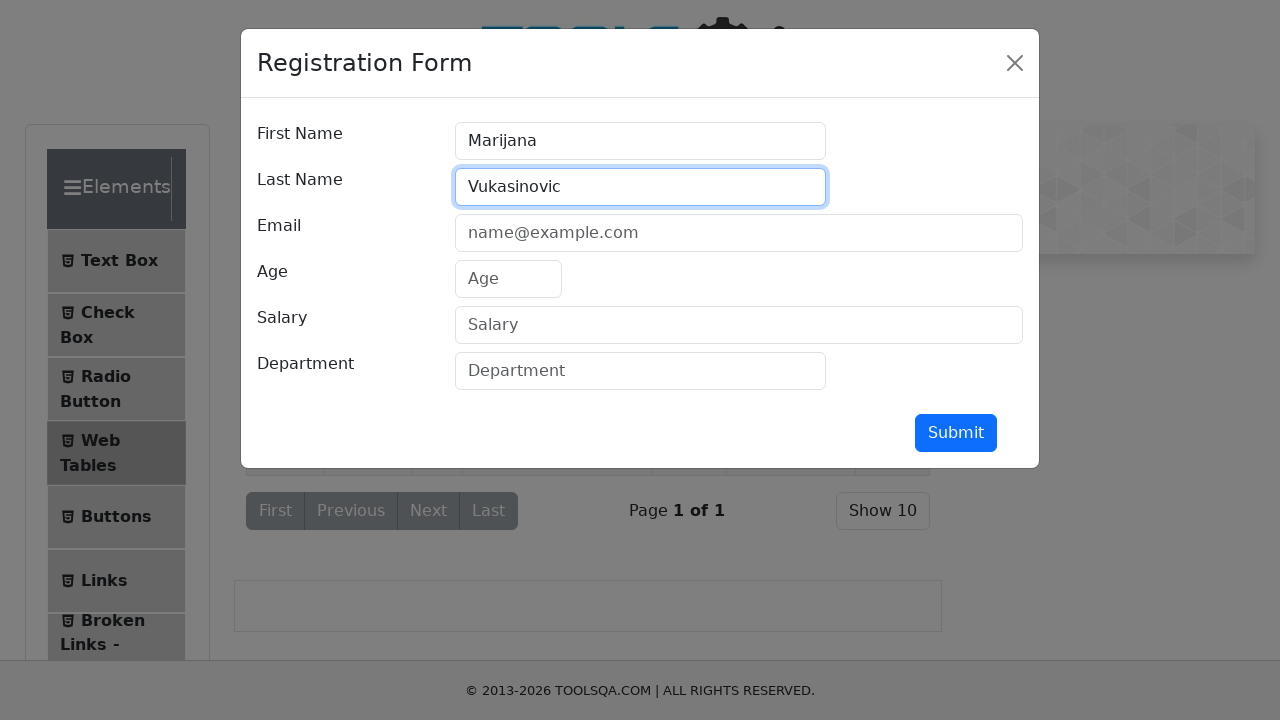

Filled email field with 'v.ana.95@hotmail.com' on #userEmail
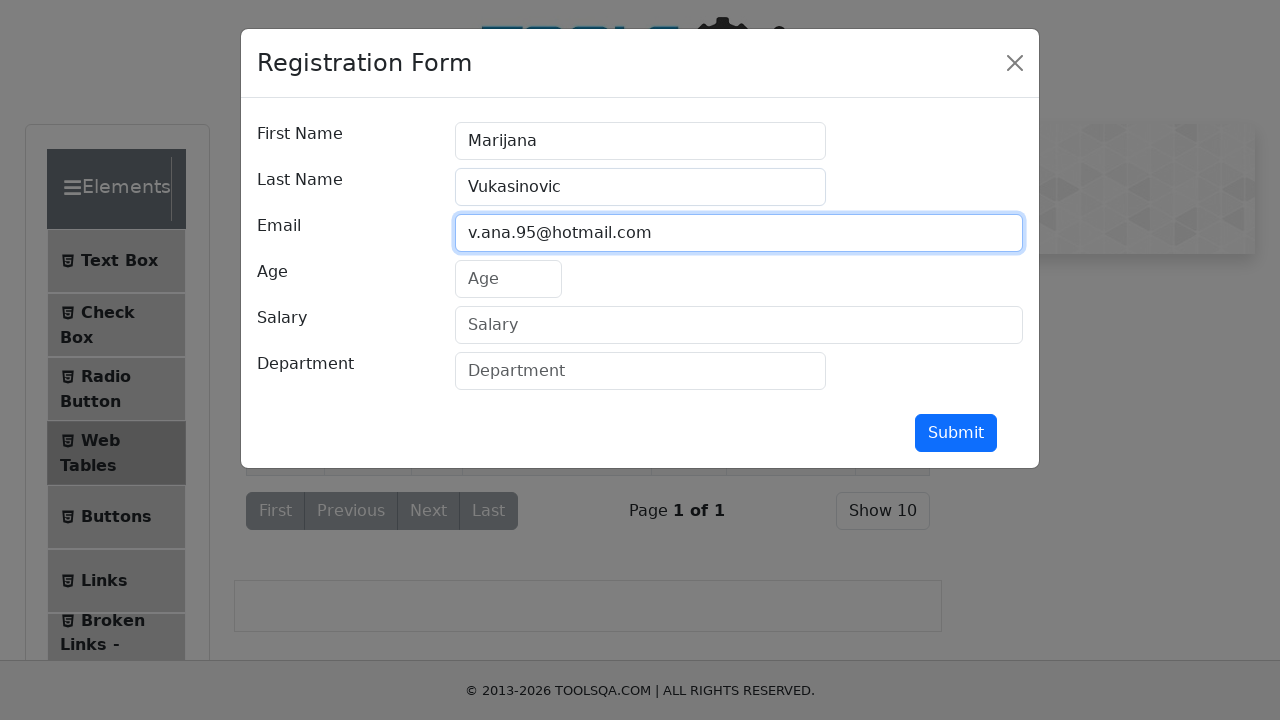

Filled age field with '28' on #age
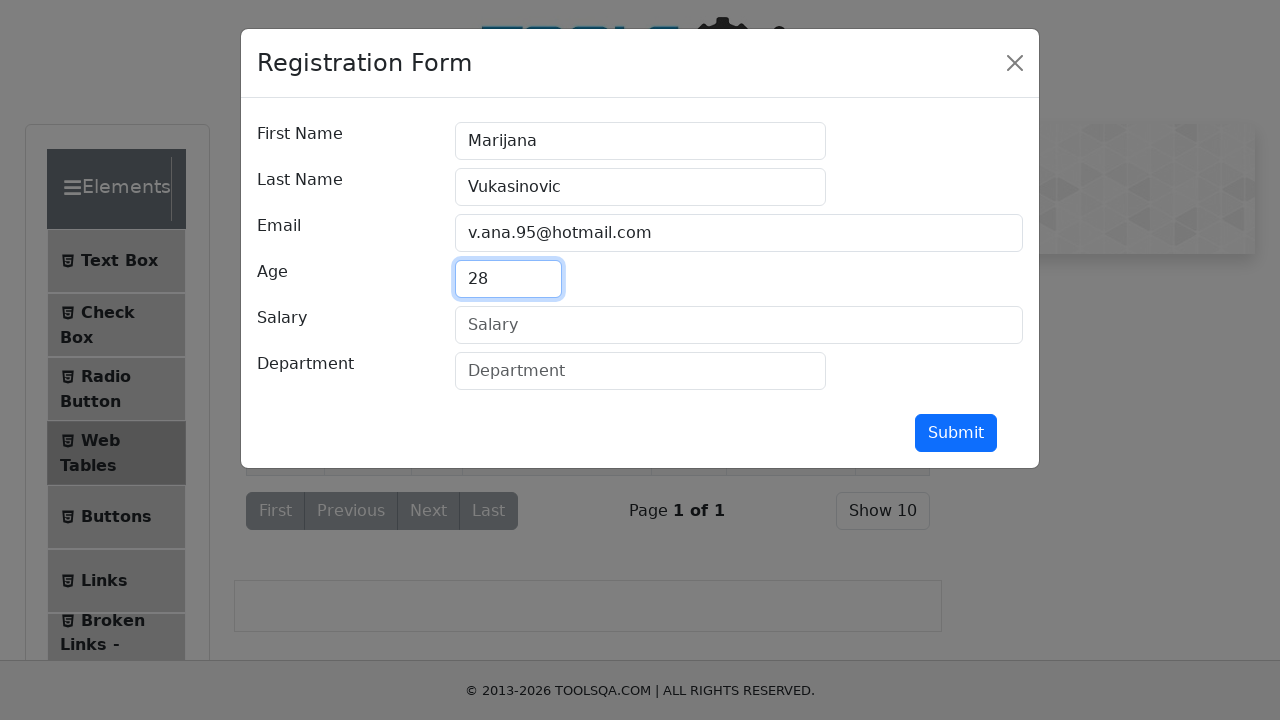

Filled salary field with '1850' on #salary
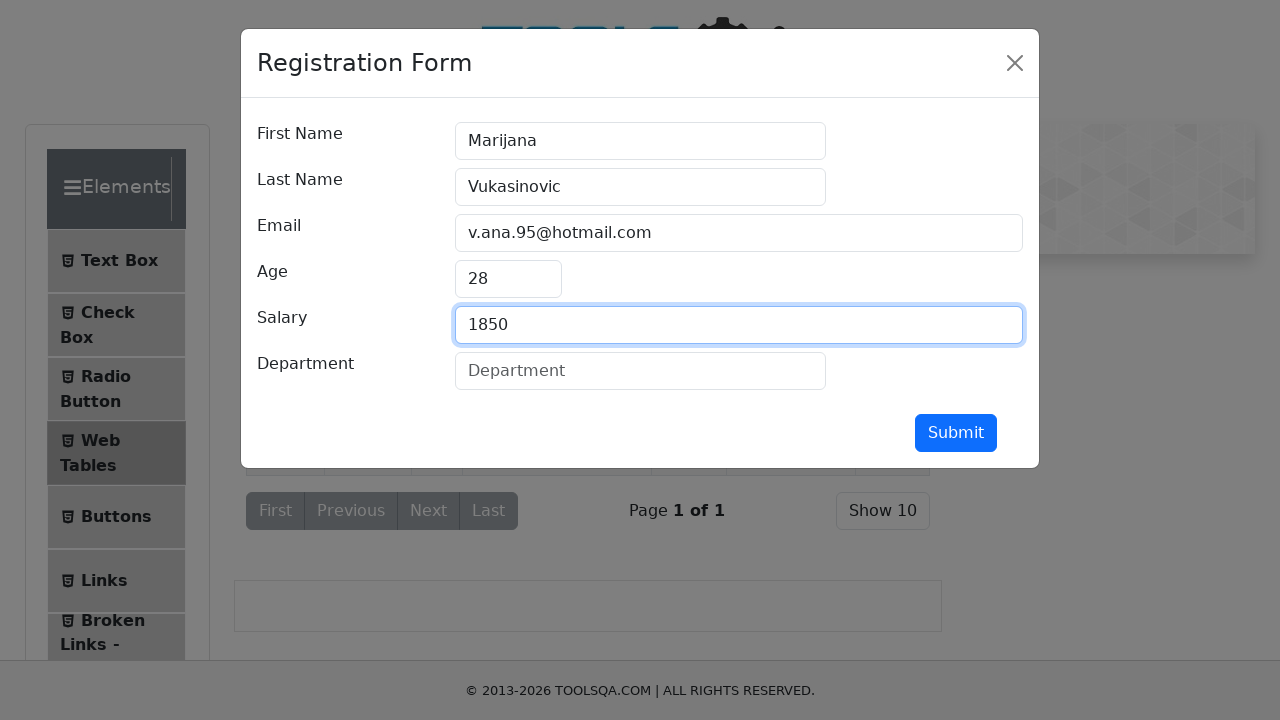

Filled department field with 'Ledaly' on #department
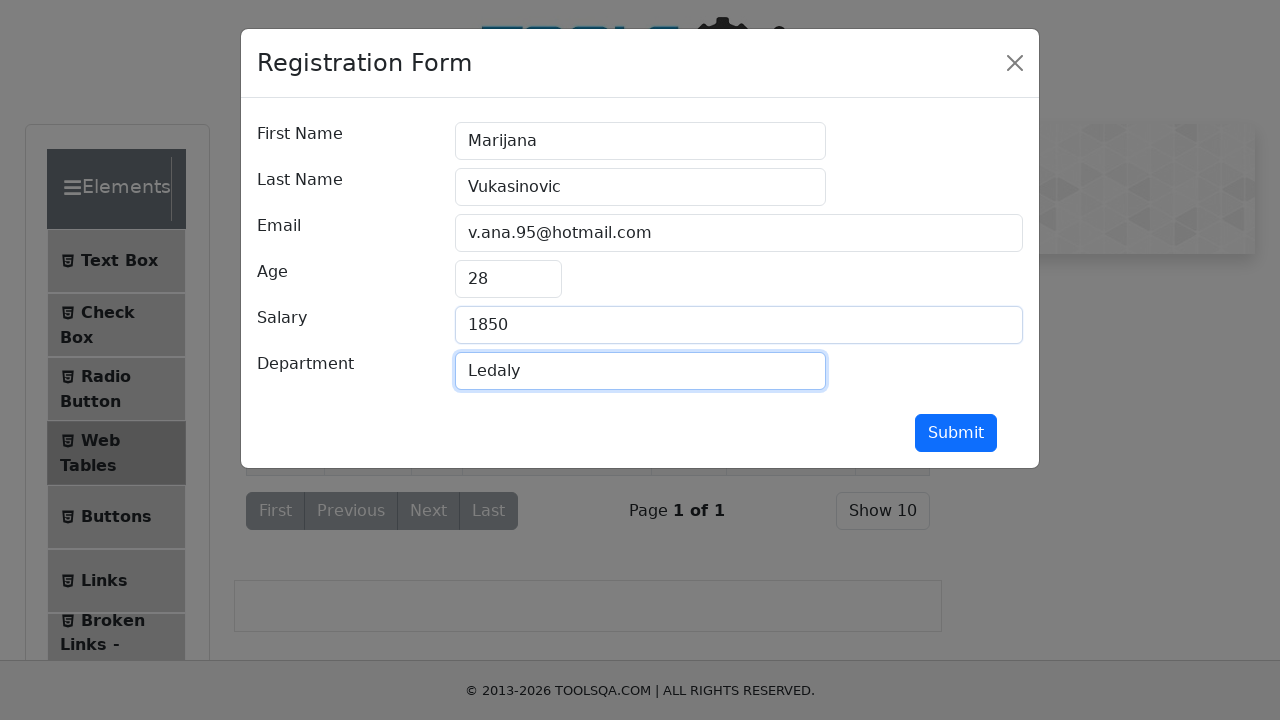

Clicked submit button to add new record to web table at (956, 433) on #submit
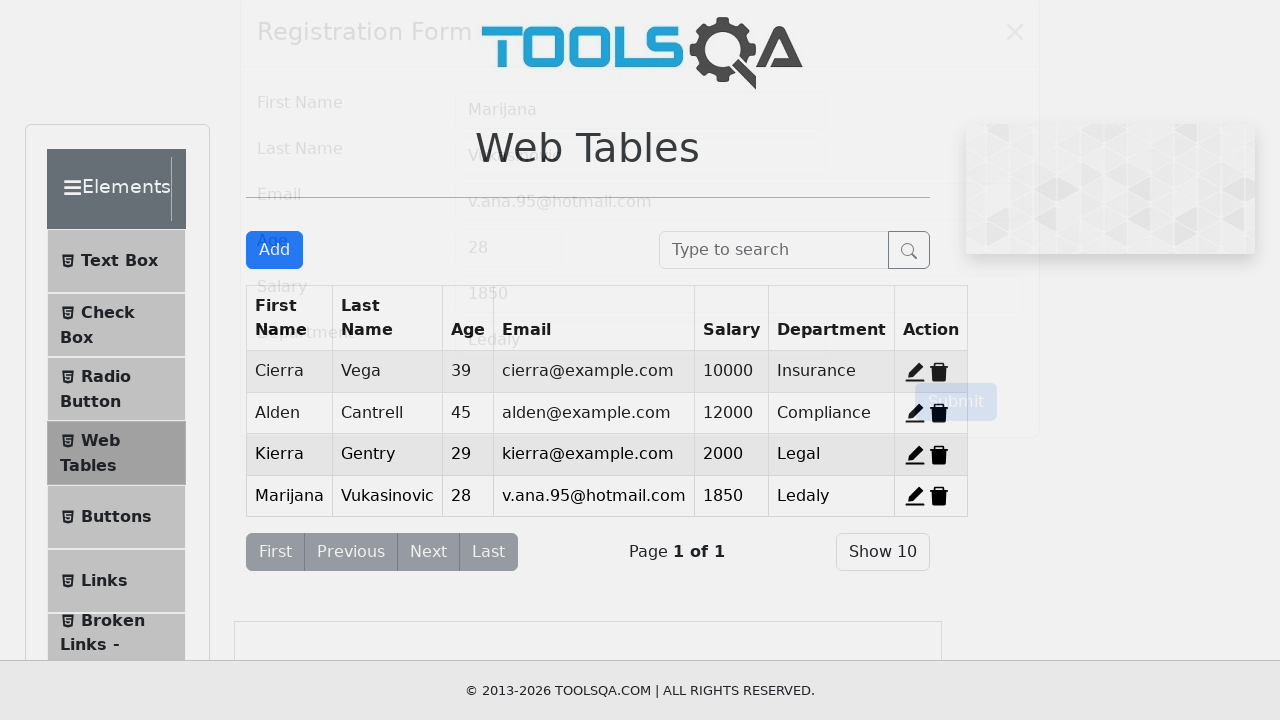

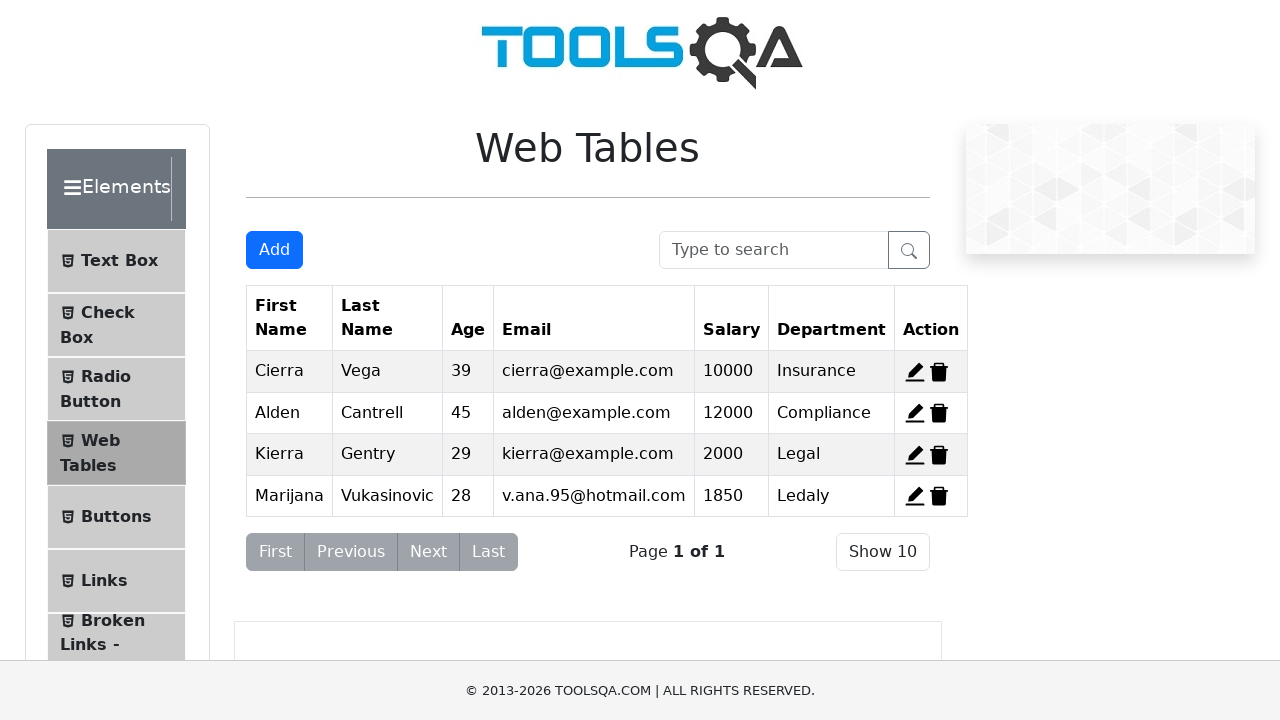